Tests multiple window handling by opening a new window, switching between windows, and verifying content in each window

Starting URL: http://the-internet.herokuapp.com/

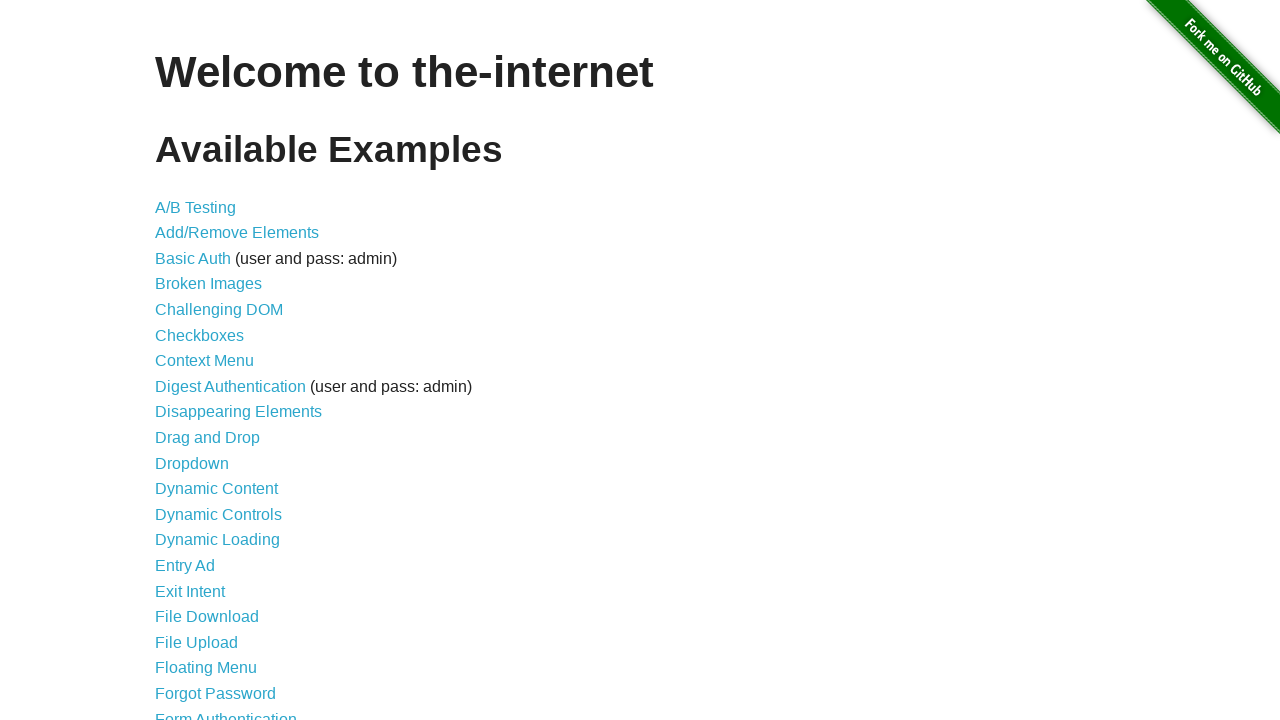

Clicked on Multiple Windows link at (218, 369) on xpath=//a[text()='Multiple Windows']
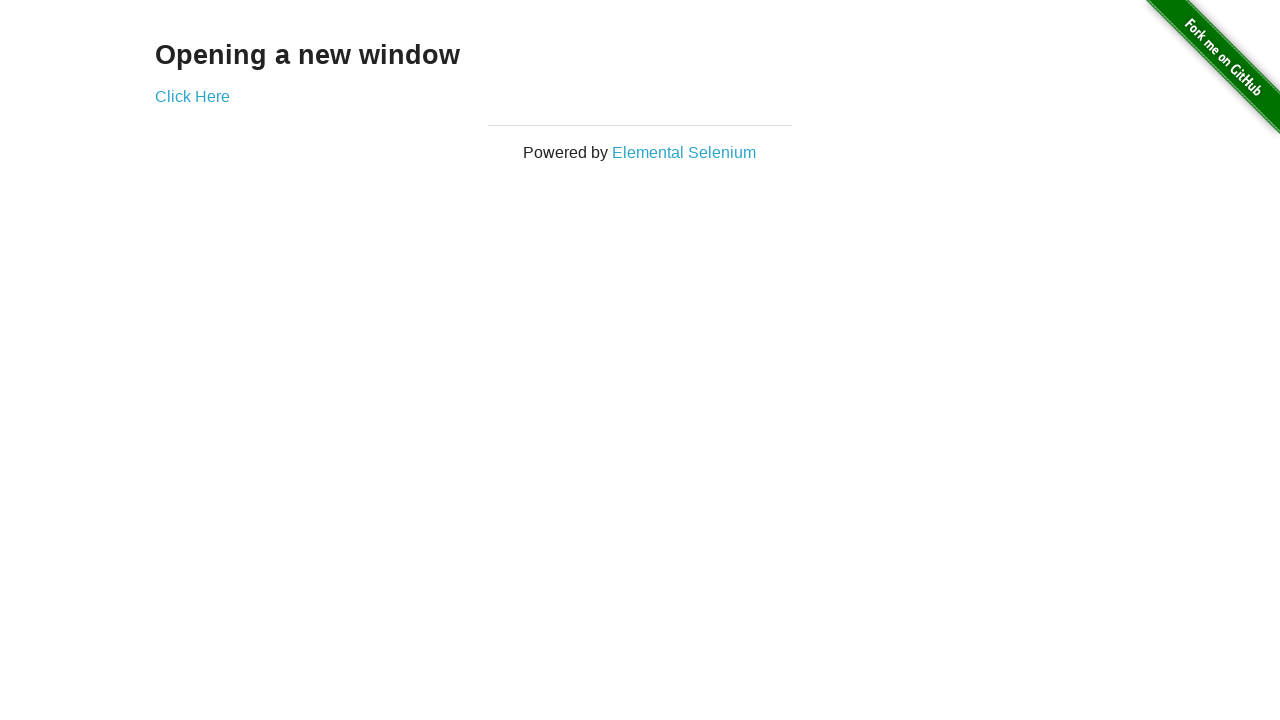

Clicked button to open new window at (192, 96) on xpath=//*[@id='content']/div/a
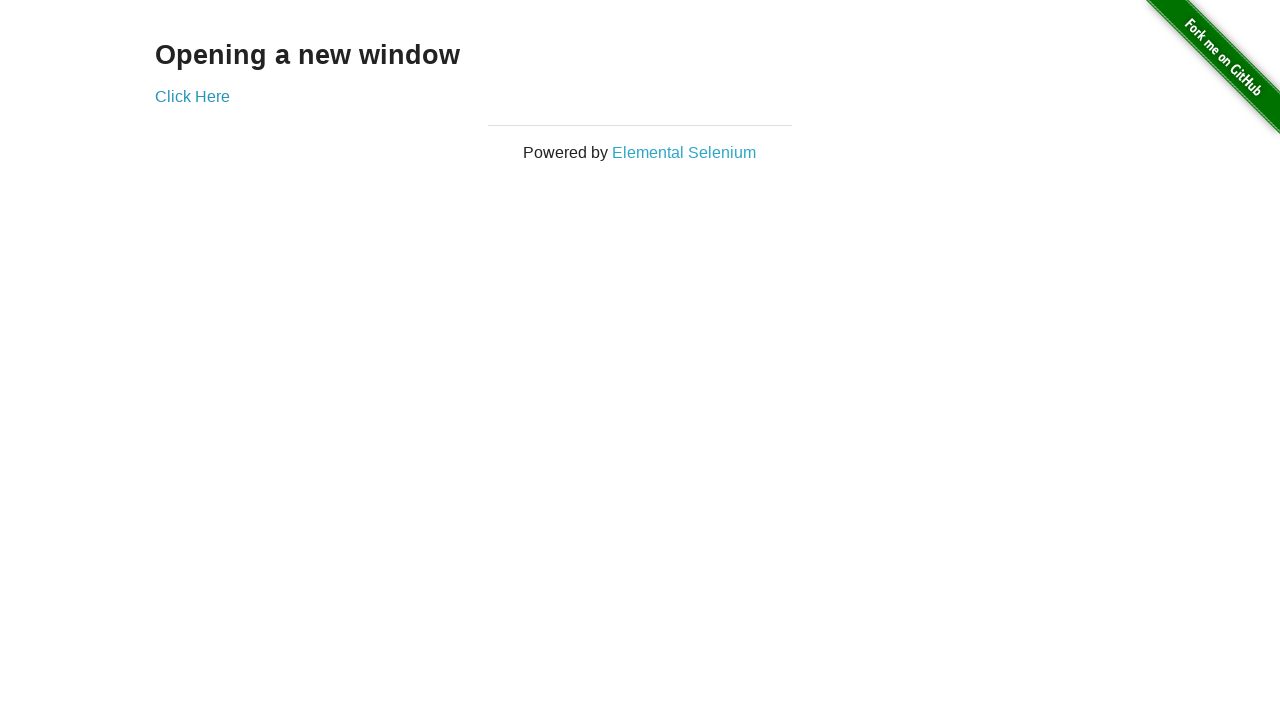

New window opened and captured
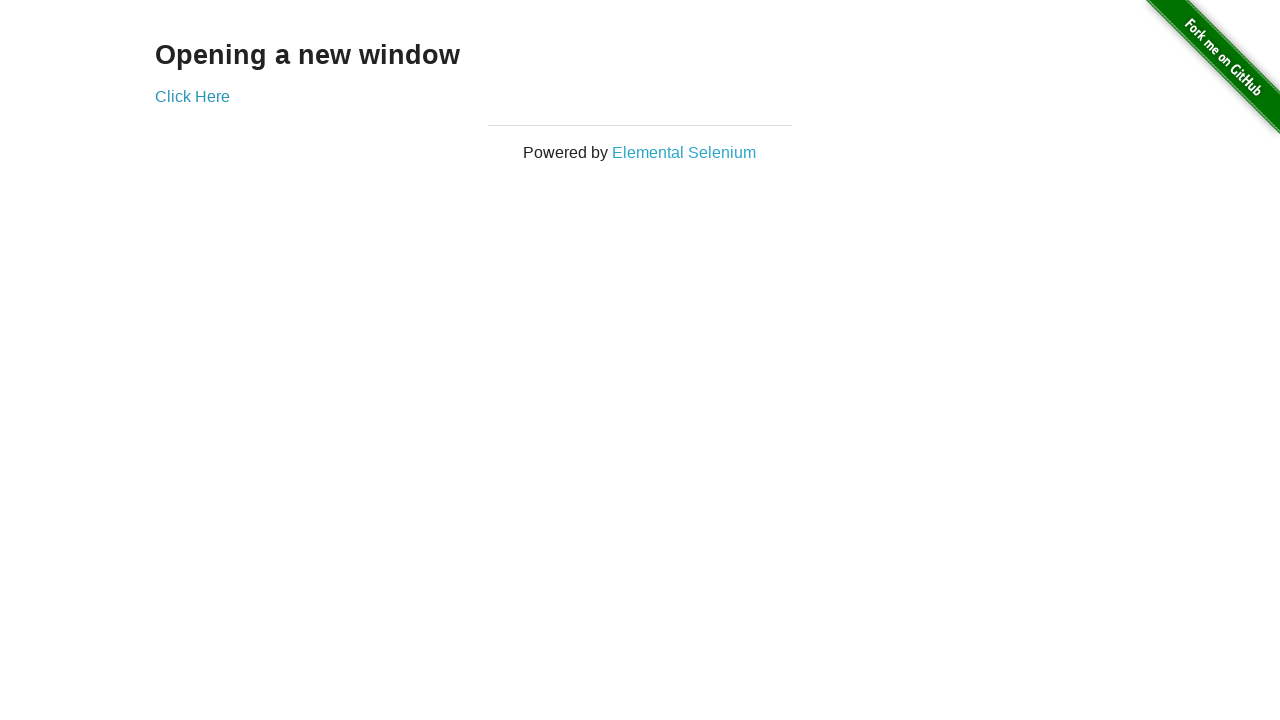

New window page loaded completely
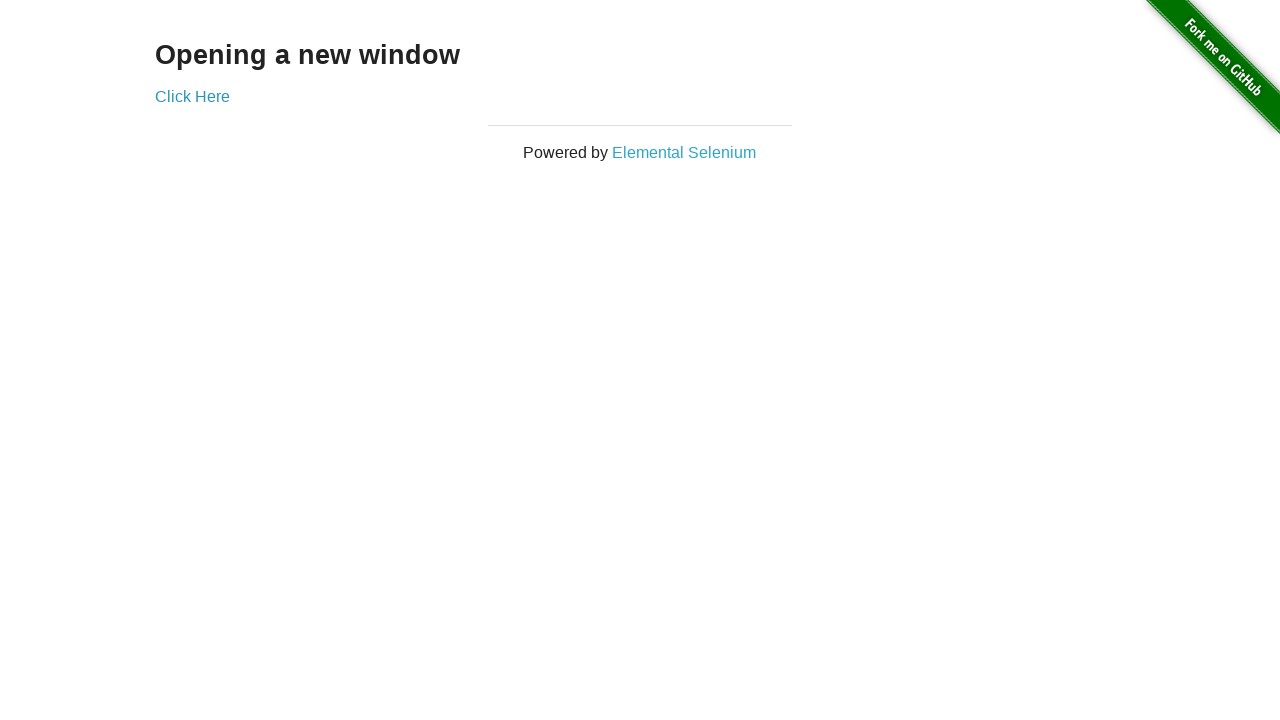

Verified 'New Window' text in new window
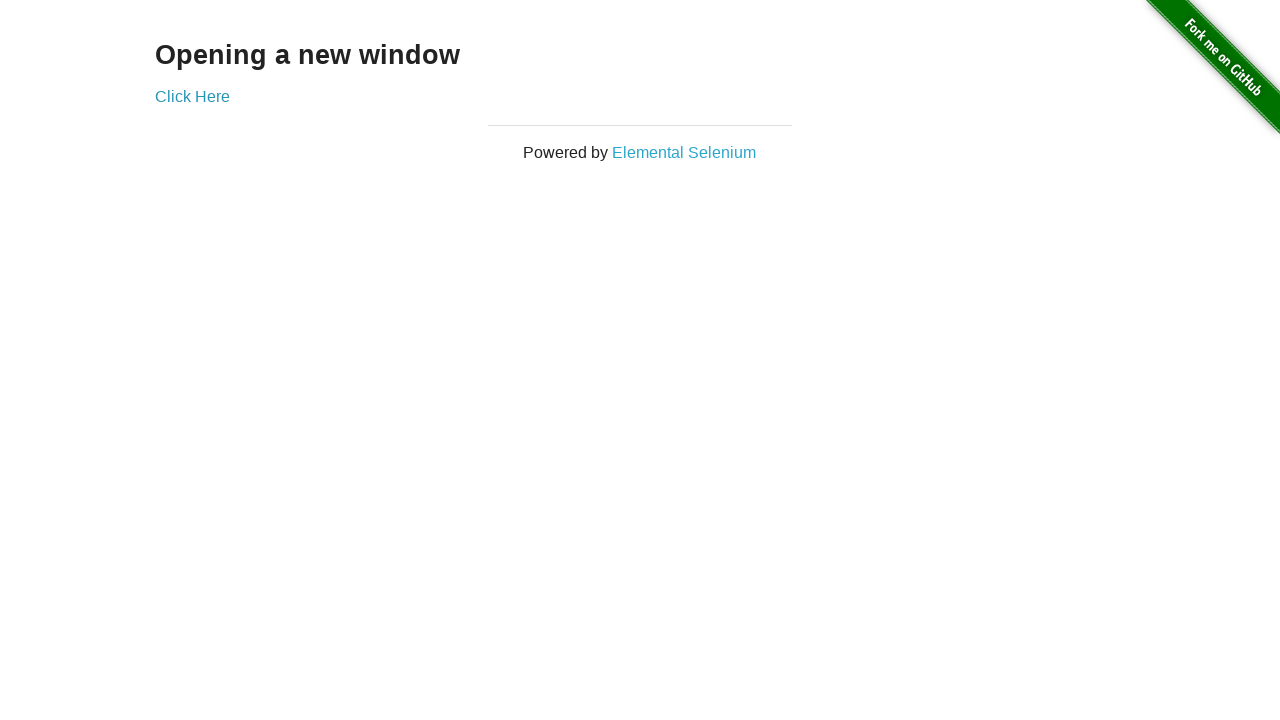

Verified 'Opening a new window' text in original window
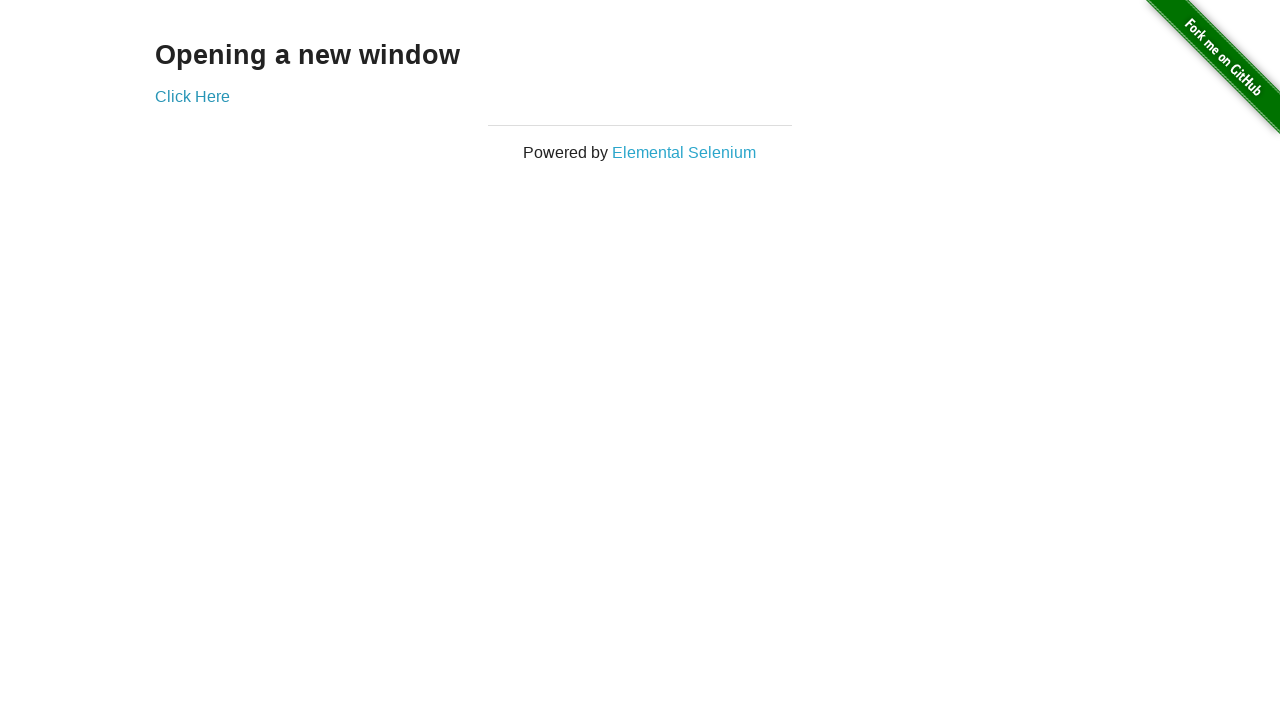

Closed the new window
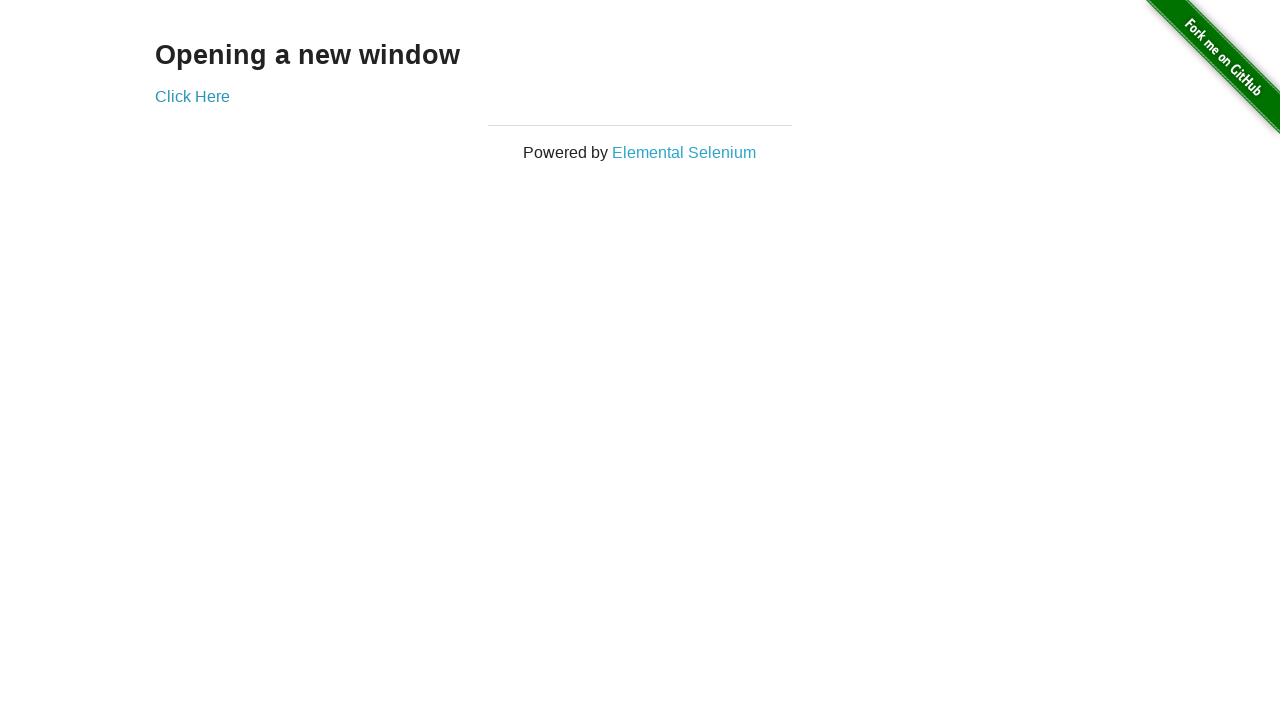

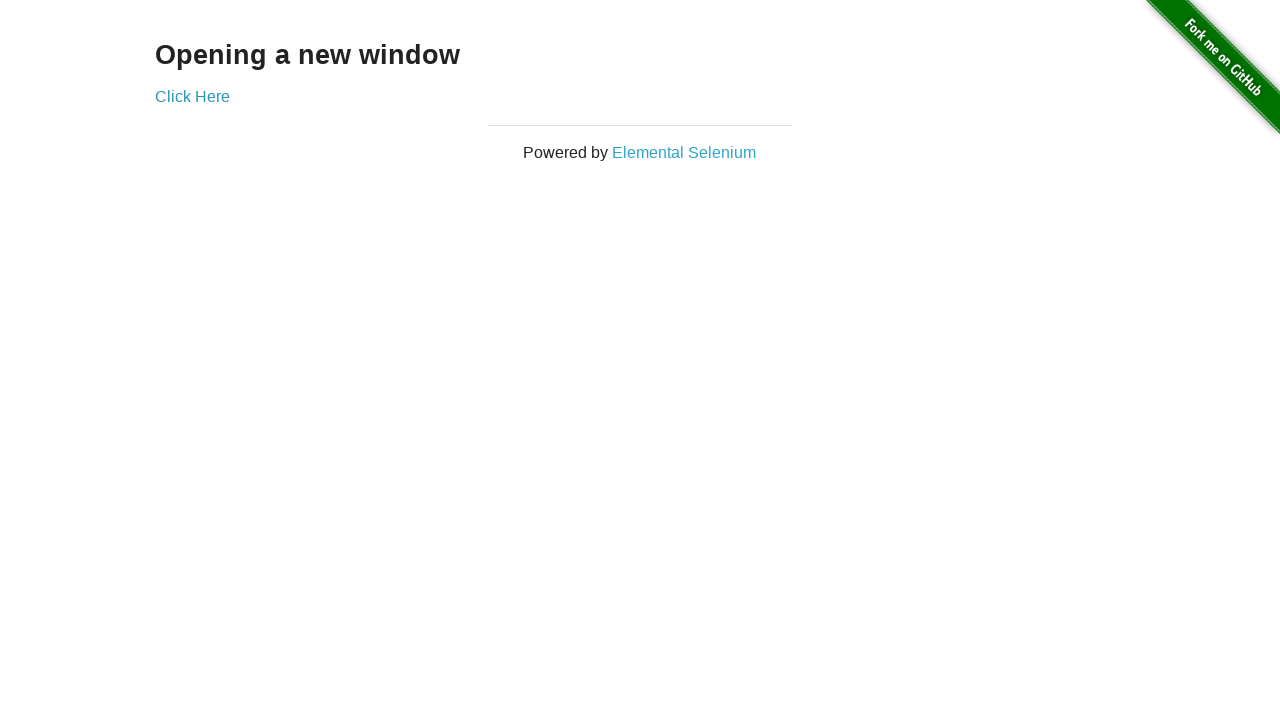